Tests the registration form functionality on DemoQA Web Tables page by clicking Add button, filling out all form fields (first name, last name, email, age, salary, department), submitting the form, and verifying the new entry appears in the table.

Starting URL: https://demoqa.com/webtables

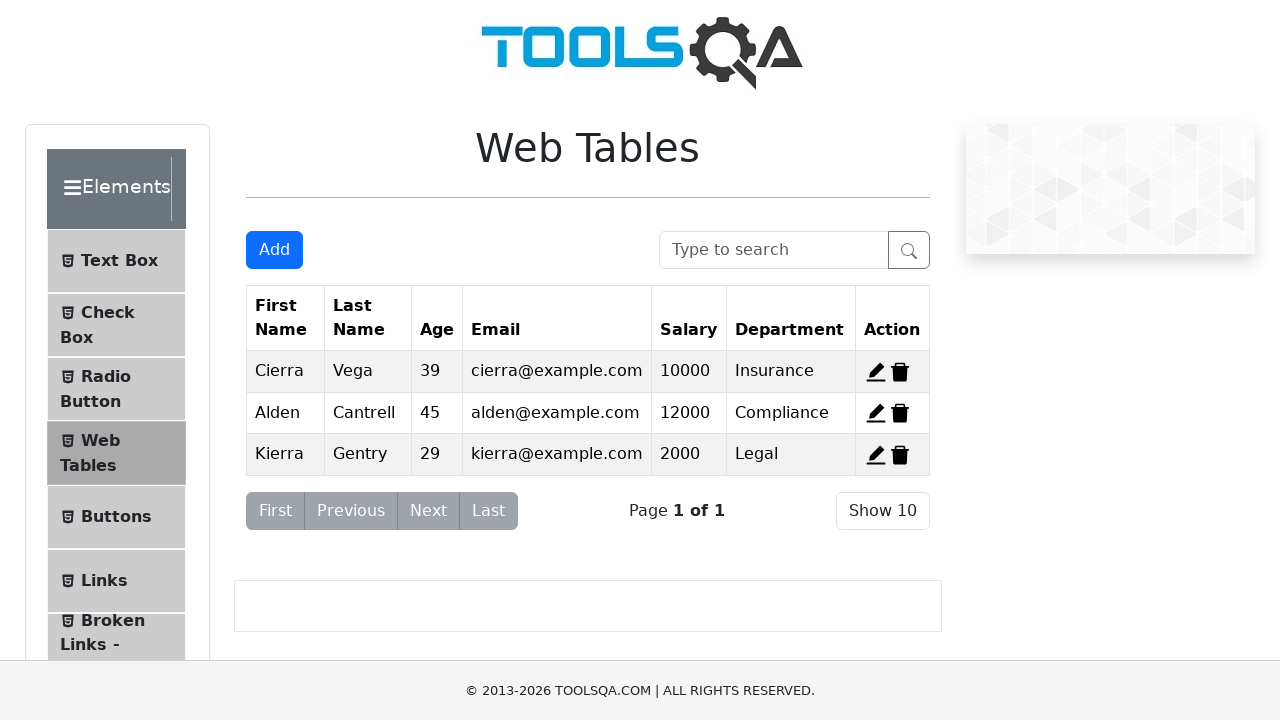

Clicked Add button to open registration form at (274, 250) on xpath=//*[text()='Add']
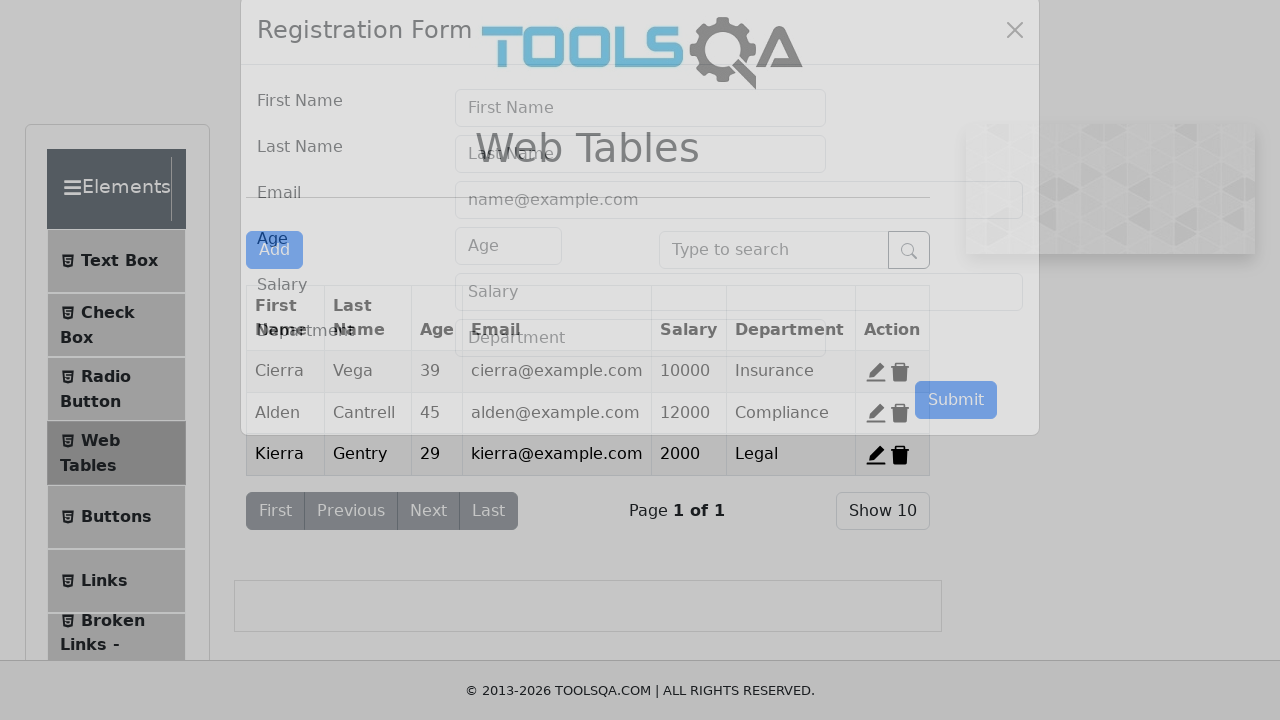

Registration form modal appeared
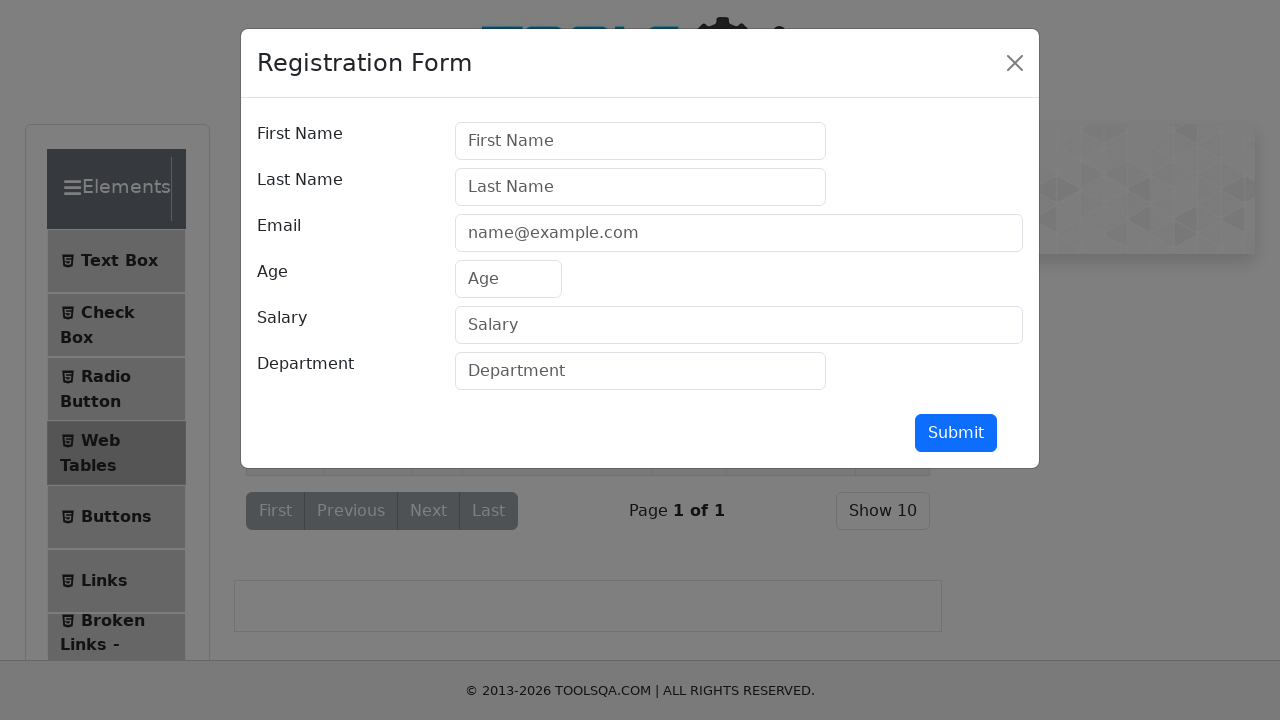

Filled First Name field with 'Marry' on //*[@id='firstName']
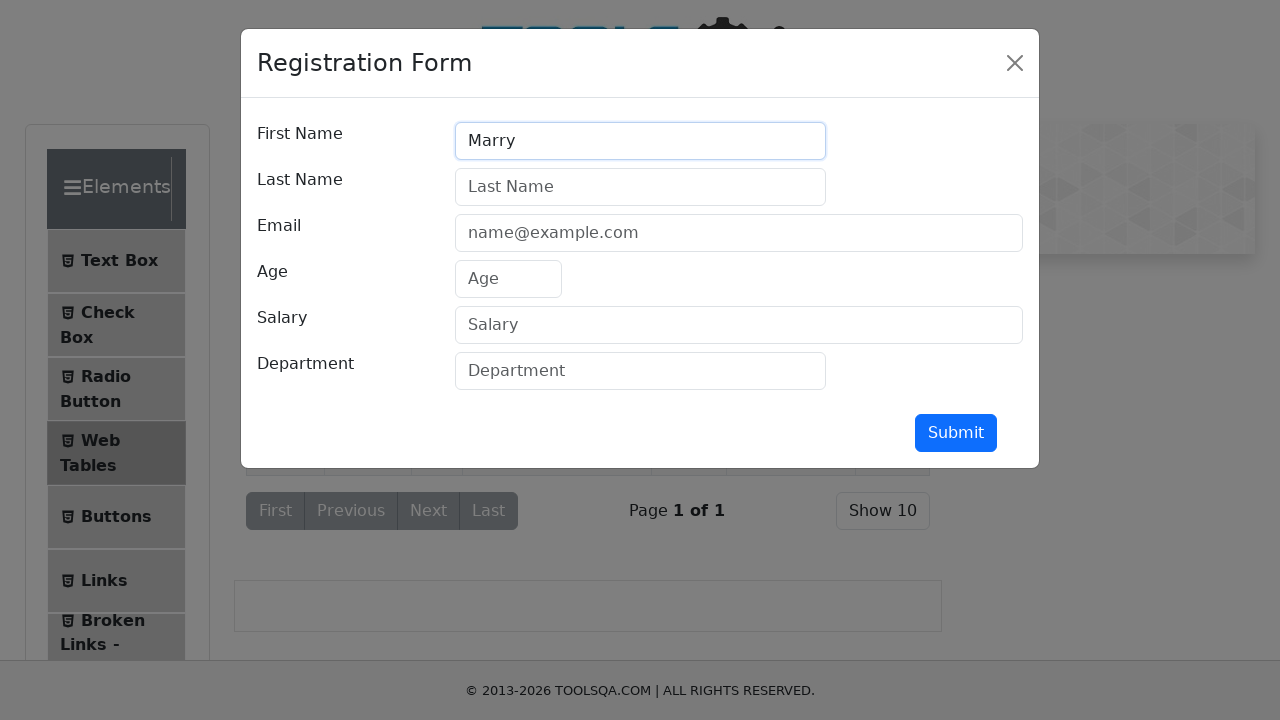

Filled Last Name field with 'Poppins' on //*[@id='lastName']
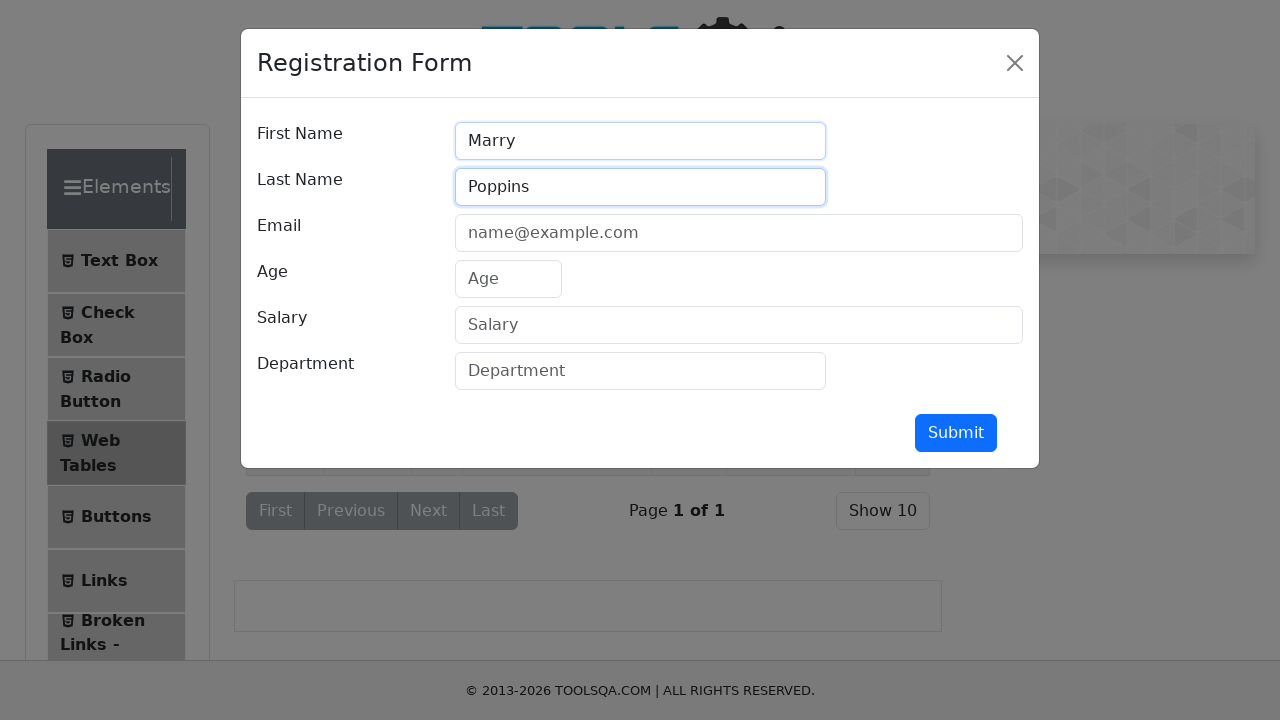

Filled Email field with 'marry@gmail.com' on //*[@id='userEmail']
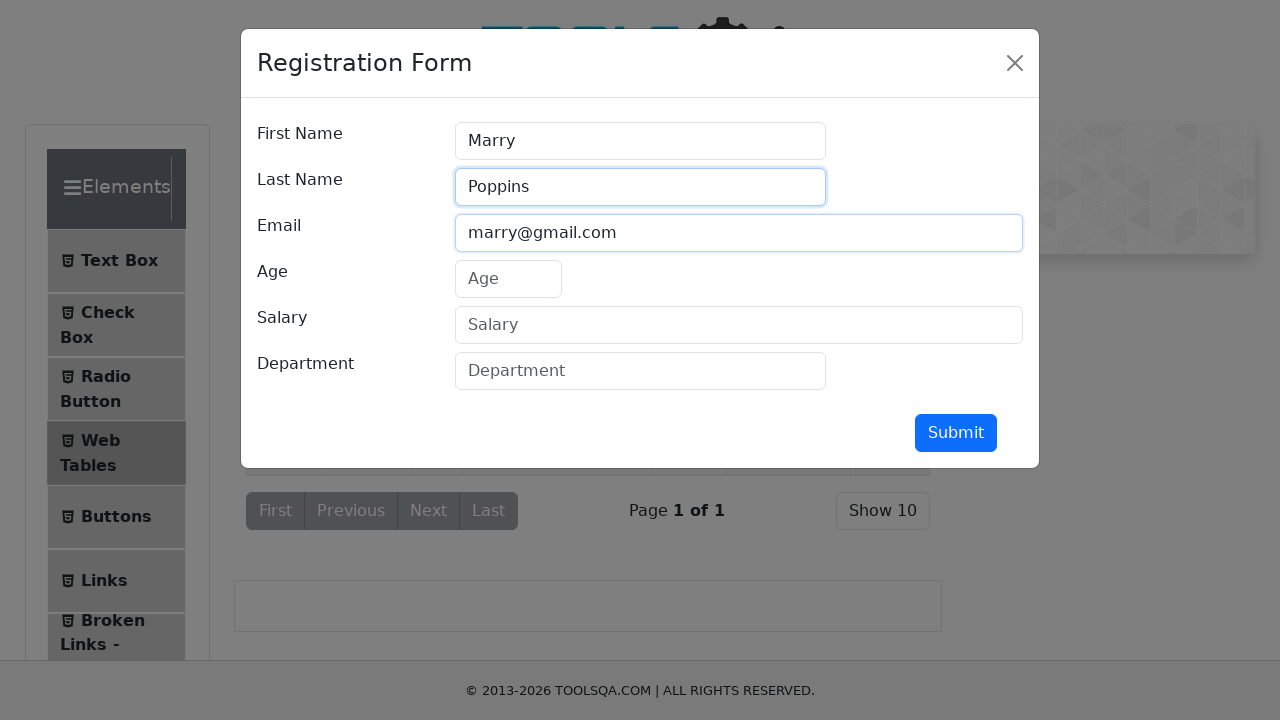

Filled Age field with '21' on //*[@id='age']
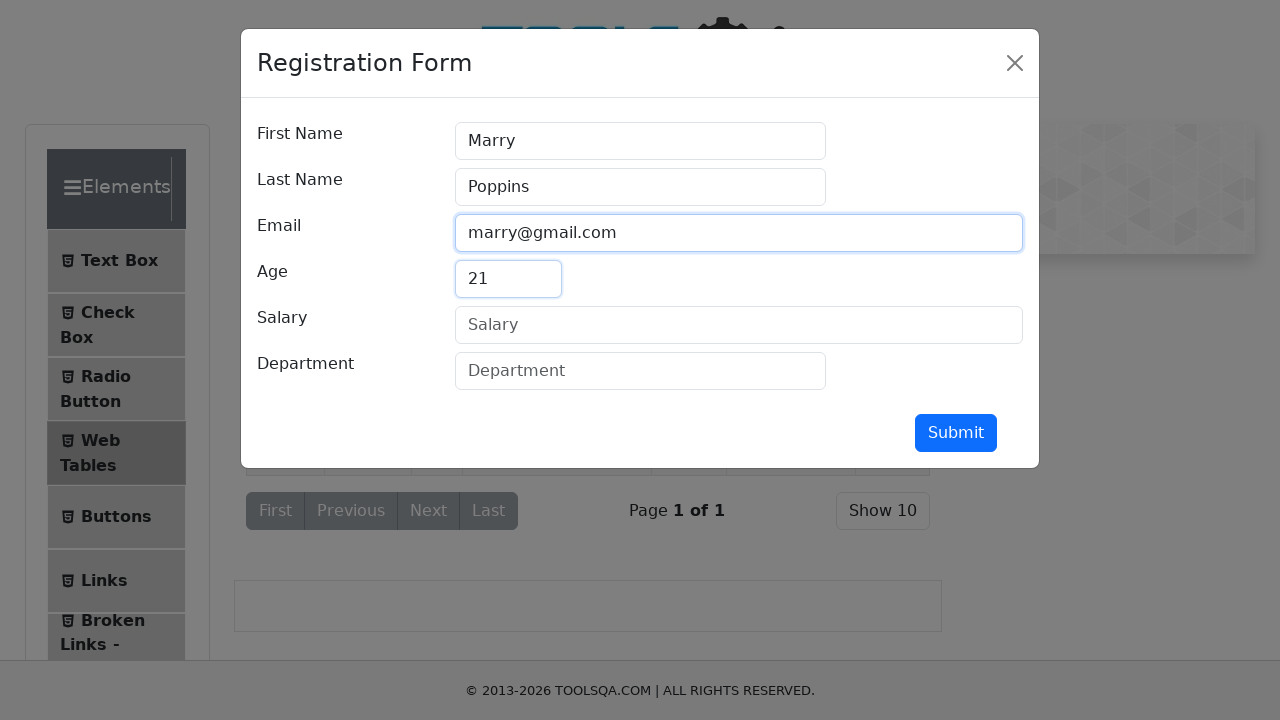

Filled Salary field with '777770000000' on //*[@id='salary']
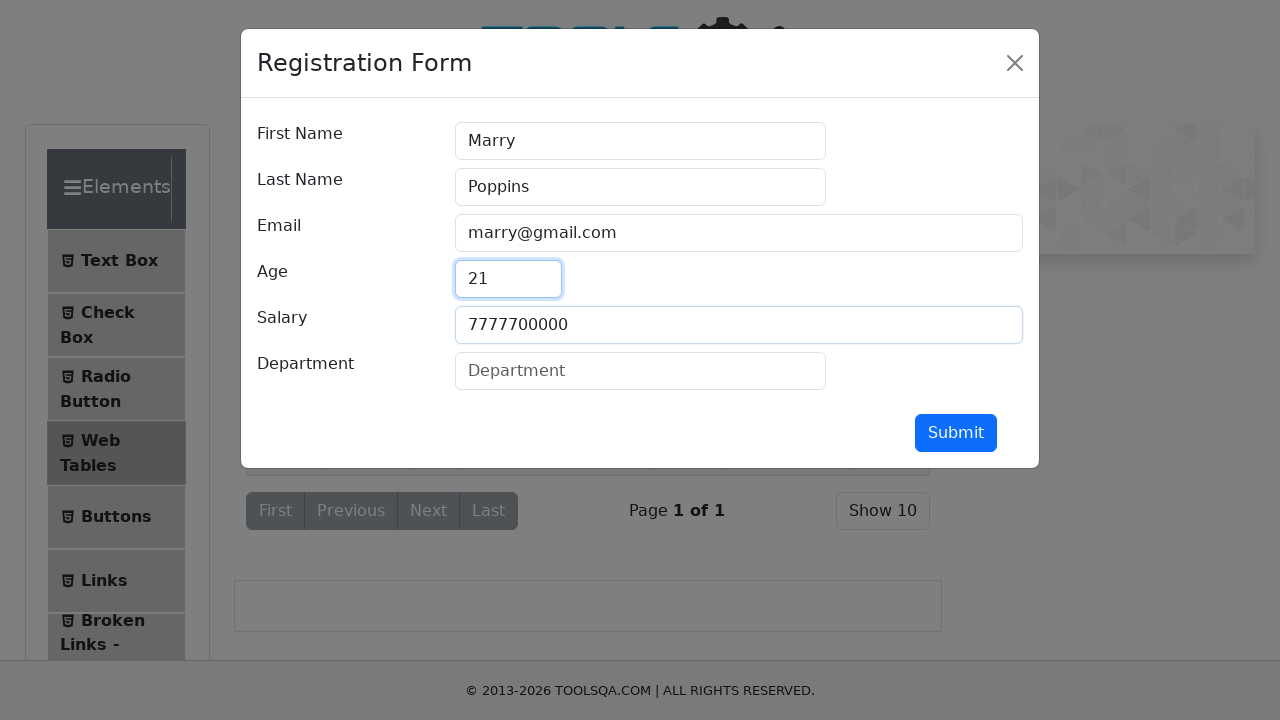

Filled Department field with 'Golden wishes' on //*[@id='department']
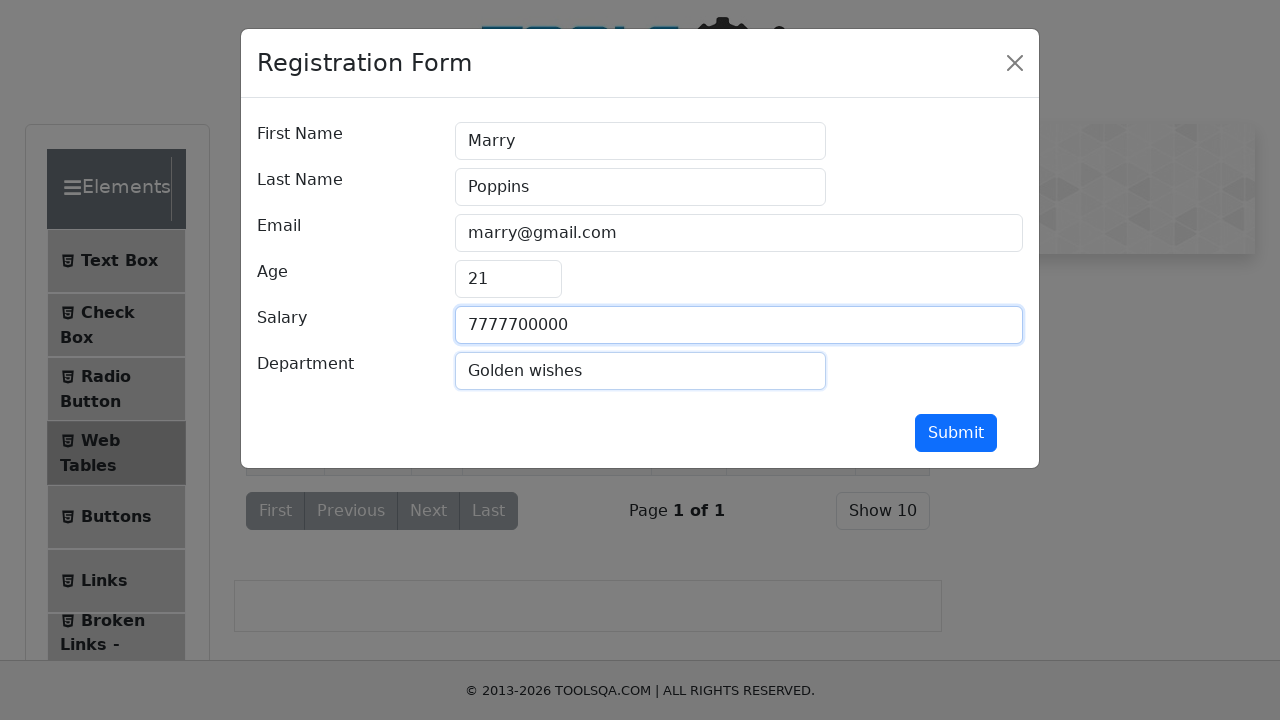

Clicked Submit button to register new entry at (956, 433) on xpath=//*[@id='submit']
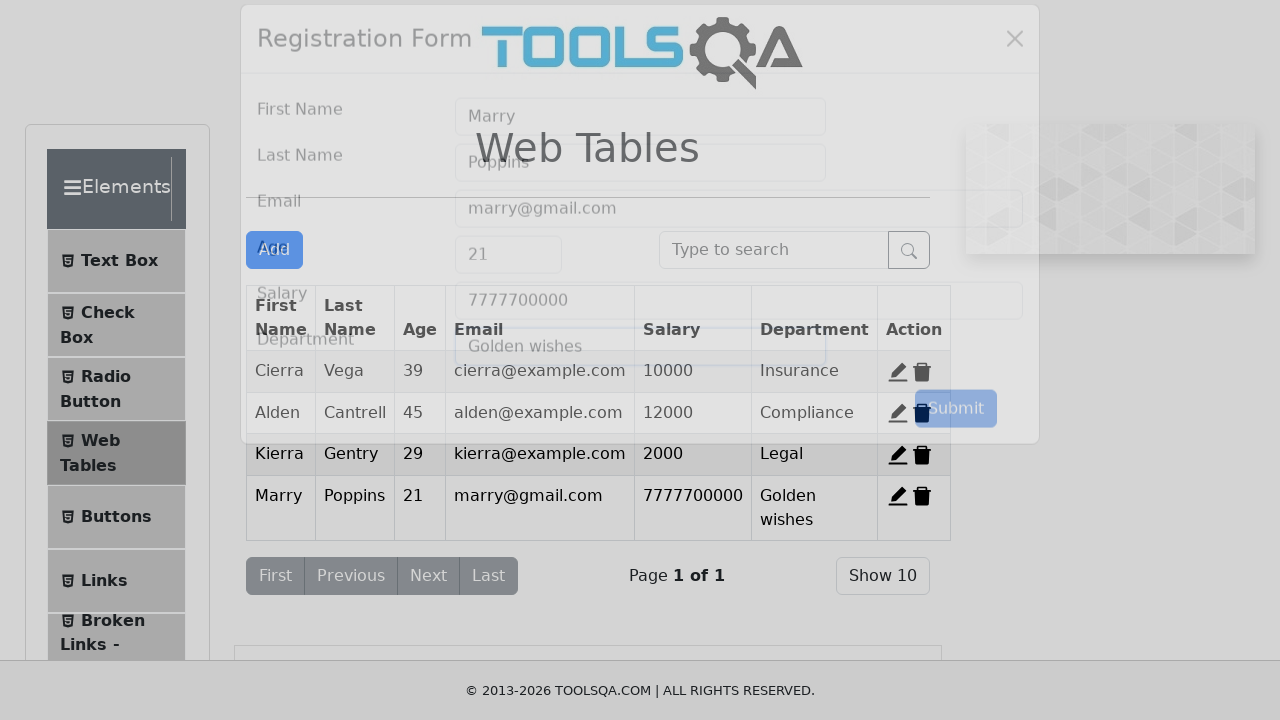

Verified new entry 'Marry' appears in the Web Tables
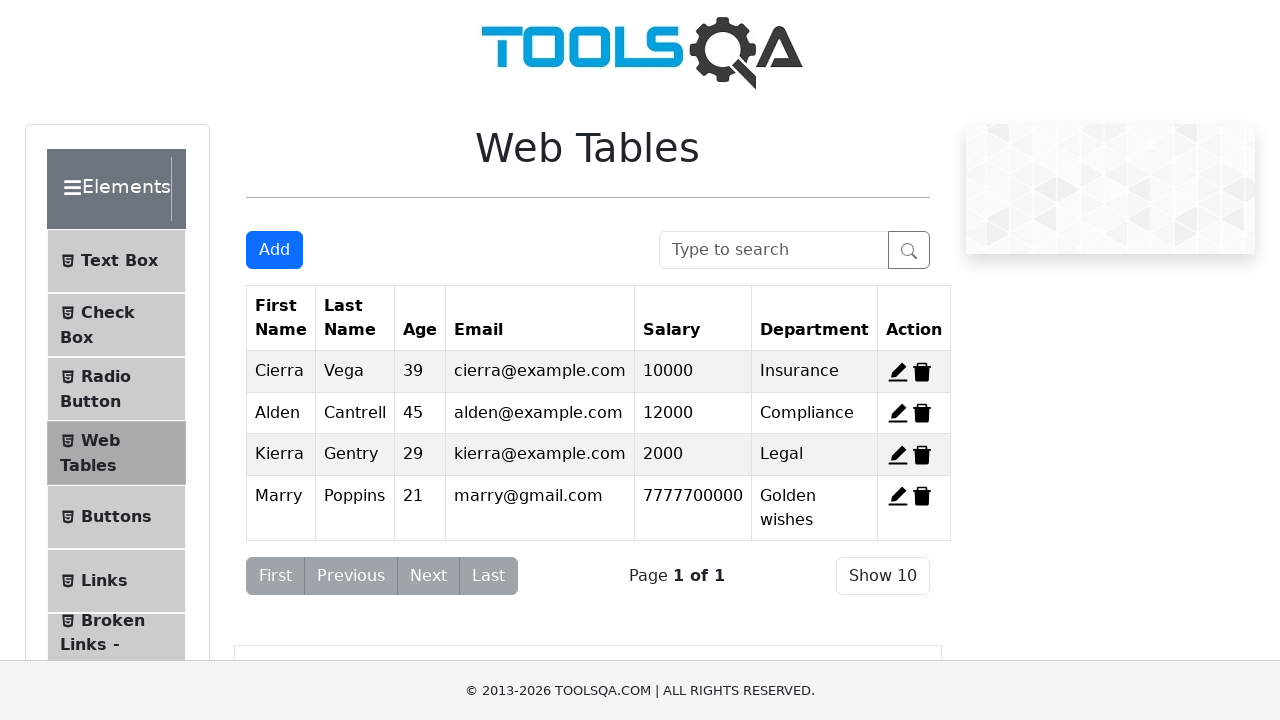

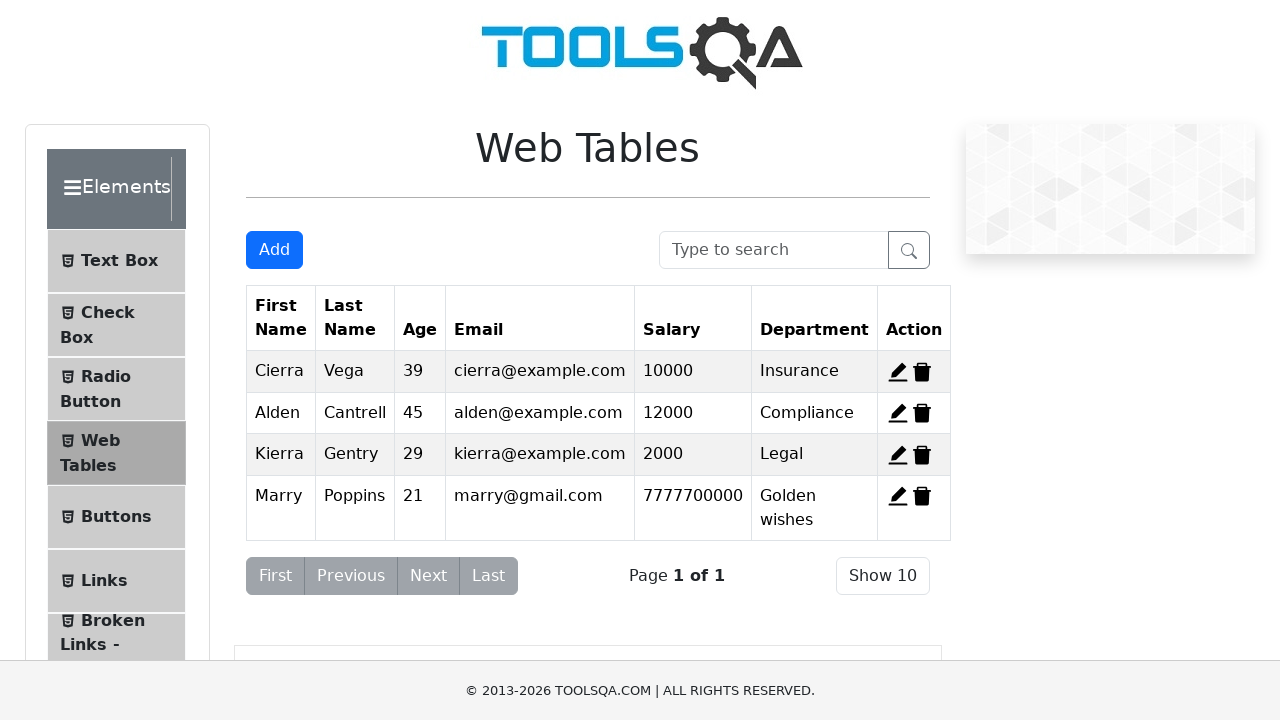